Tests drag and drop functionality within an iframe on jQuery UI demo page, then navigates to the Resizable section

Starting URL: http://jqueryui.com/droppable/

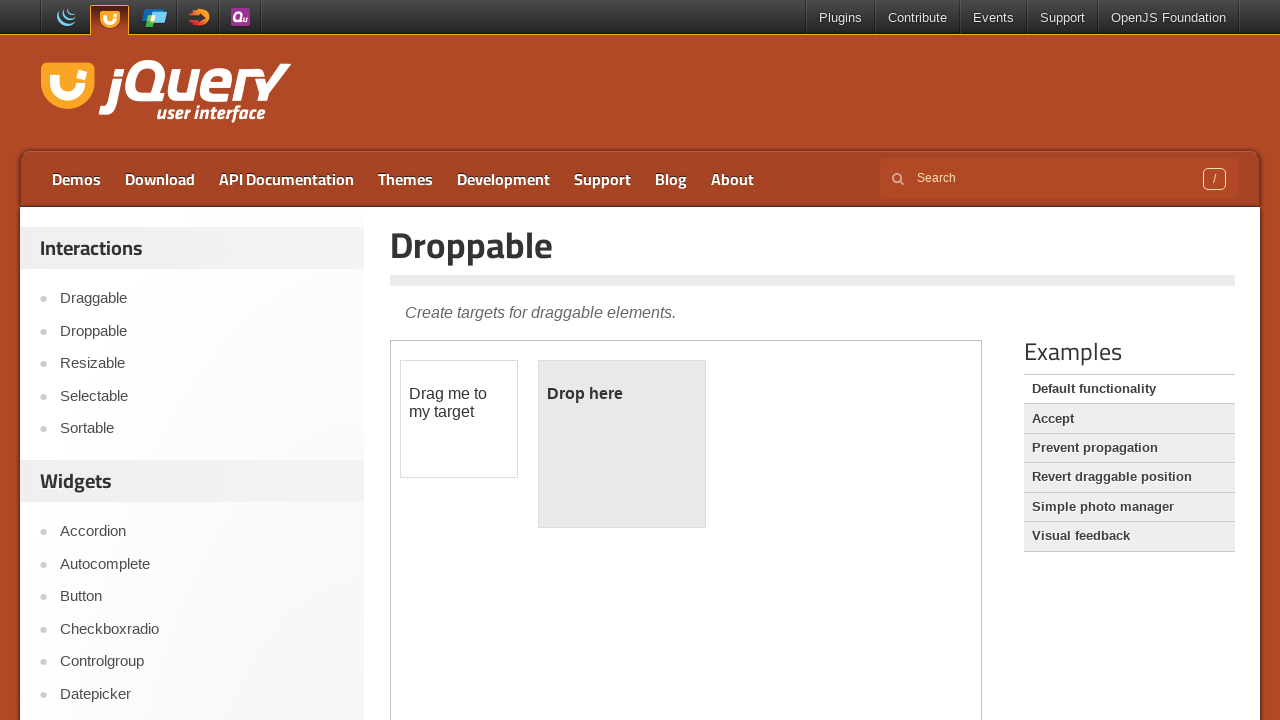

Located iframe containing drag and drop demo
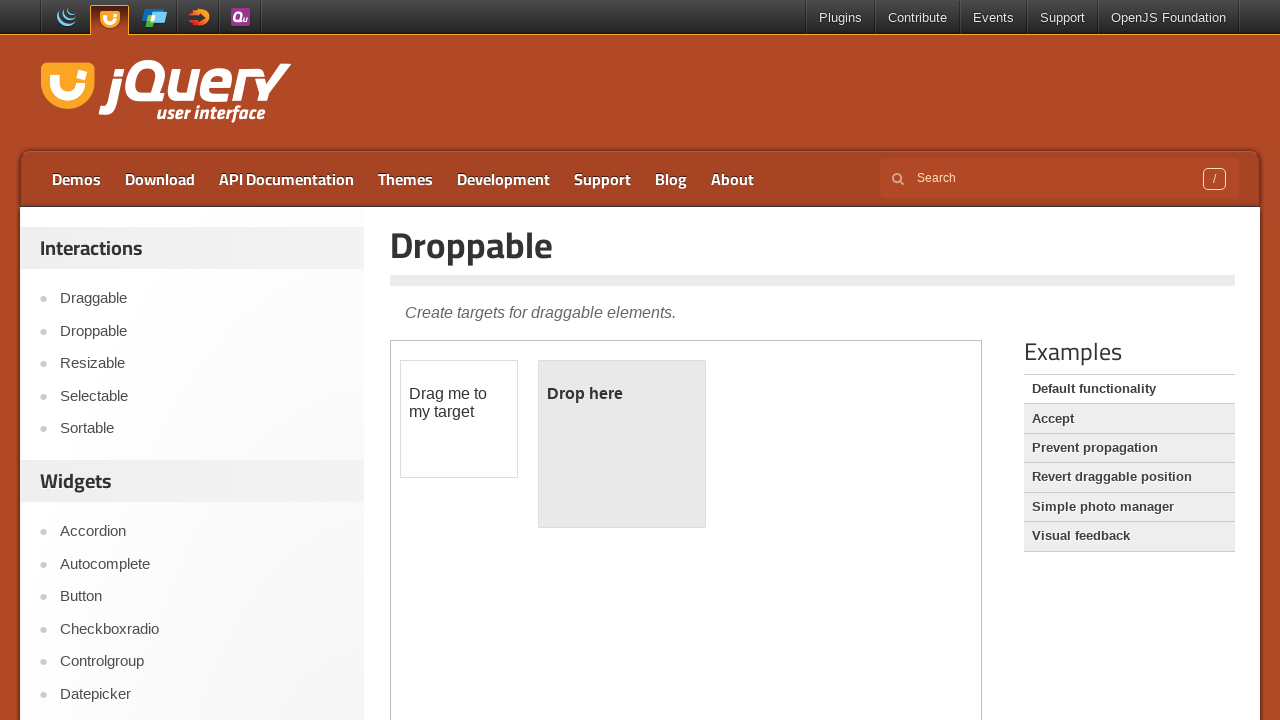

Dragged draggable element to droppable element at (622, 444)
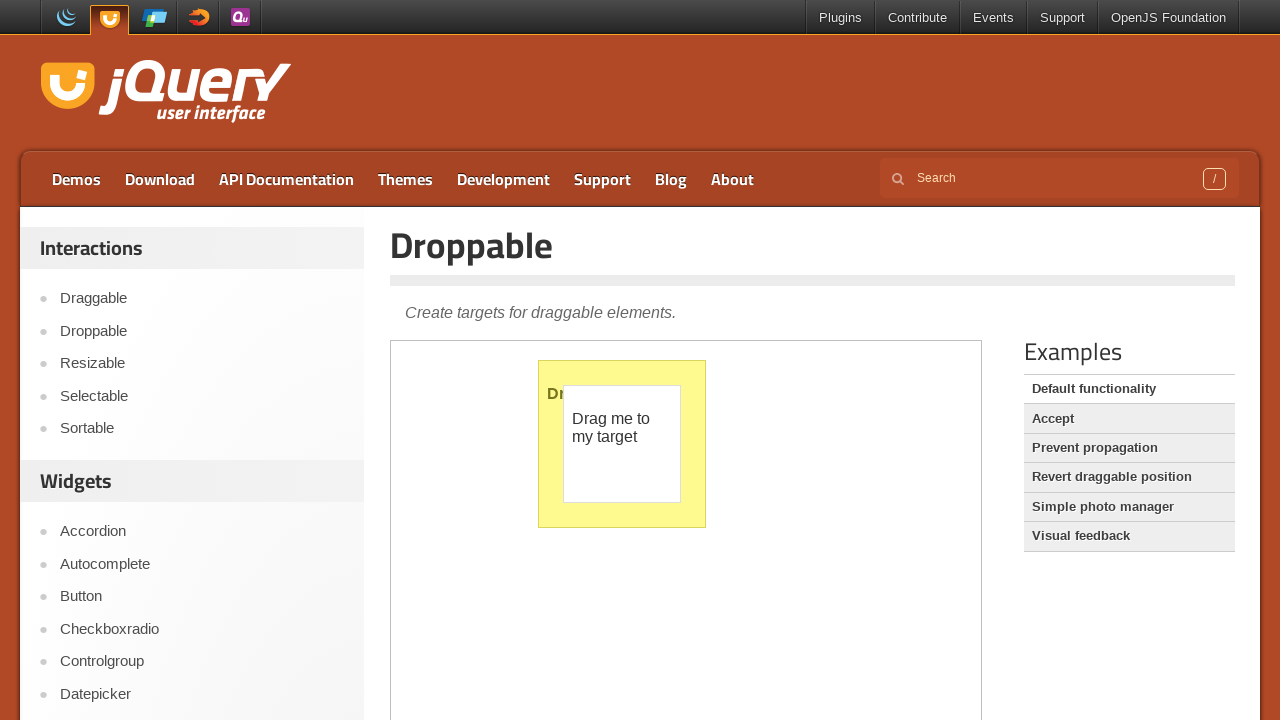

Clicked on Resizable link to navigate to Resizable section at (202, 364) on text=Resizable
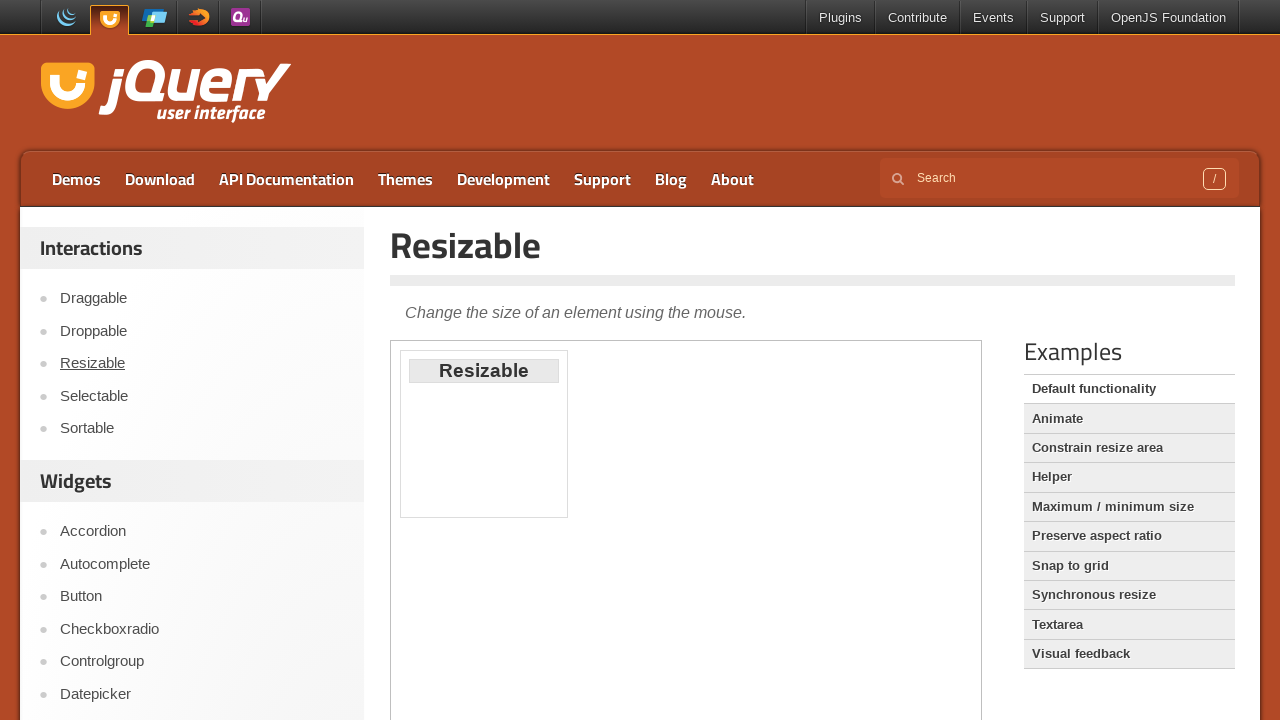

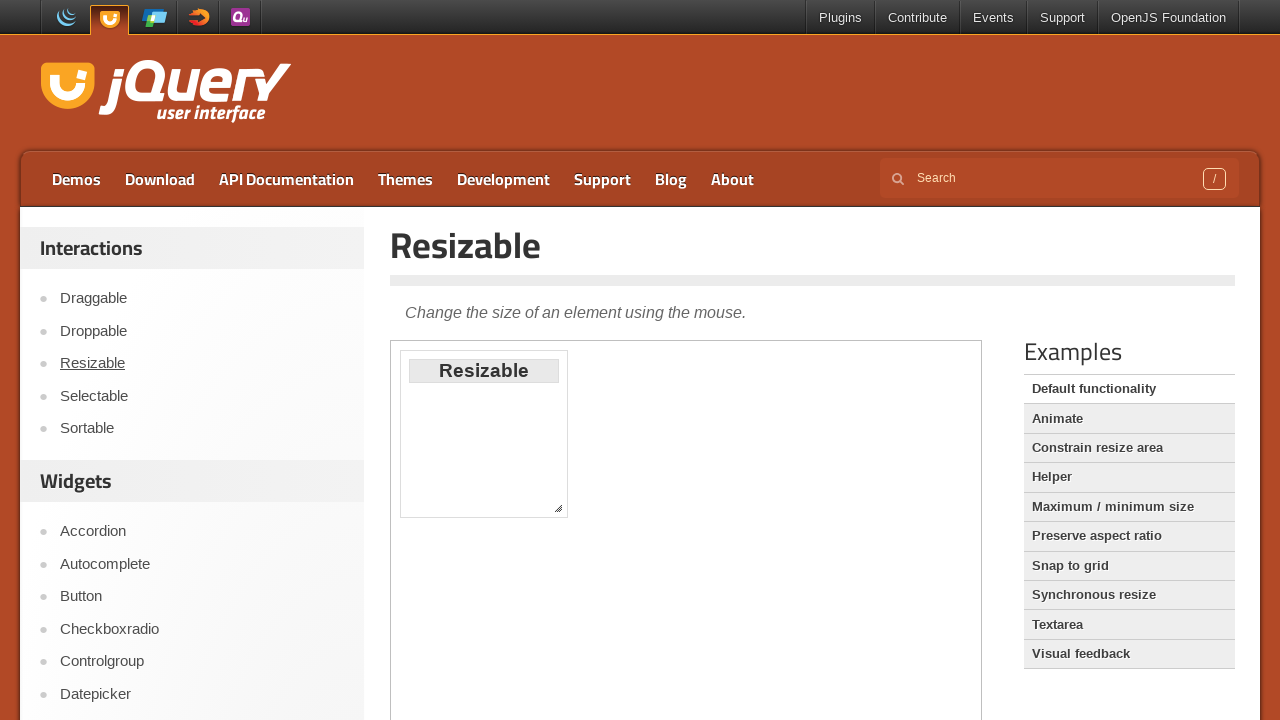